Navigates through nested iframes to find and click a button with a blue color style inside a frame within another frame

Starting URL: https://leafground.com/frame.xhtml

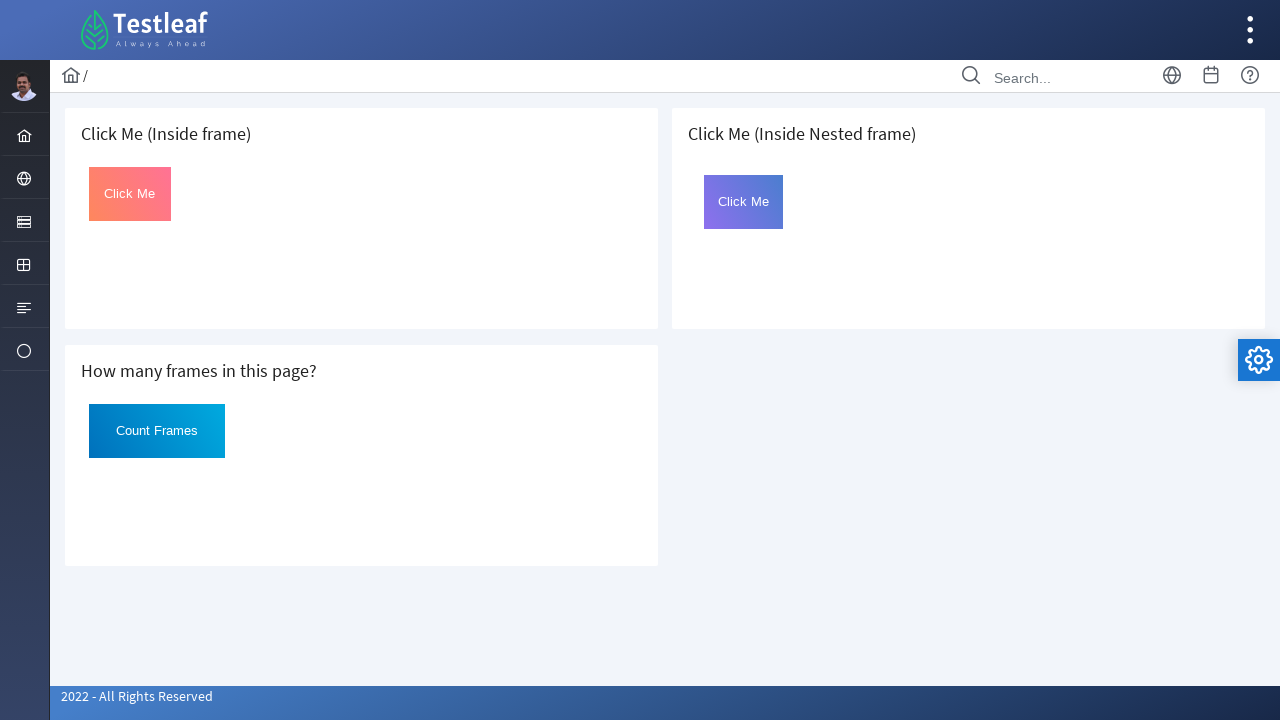

Navigated to frame test page
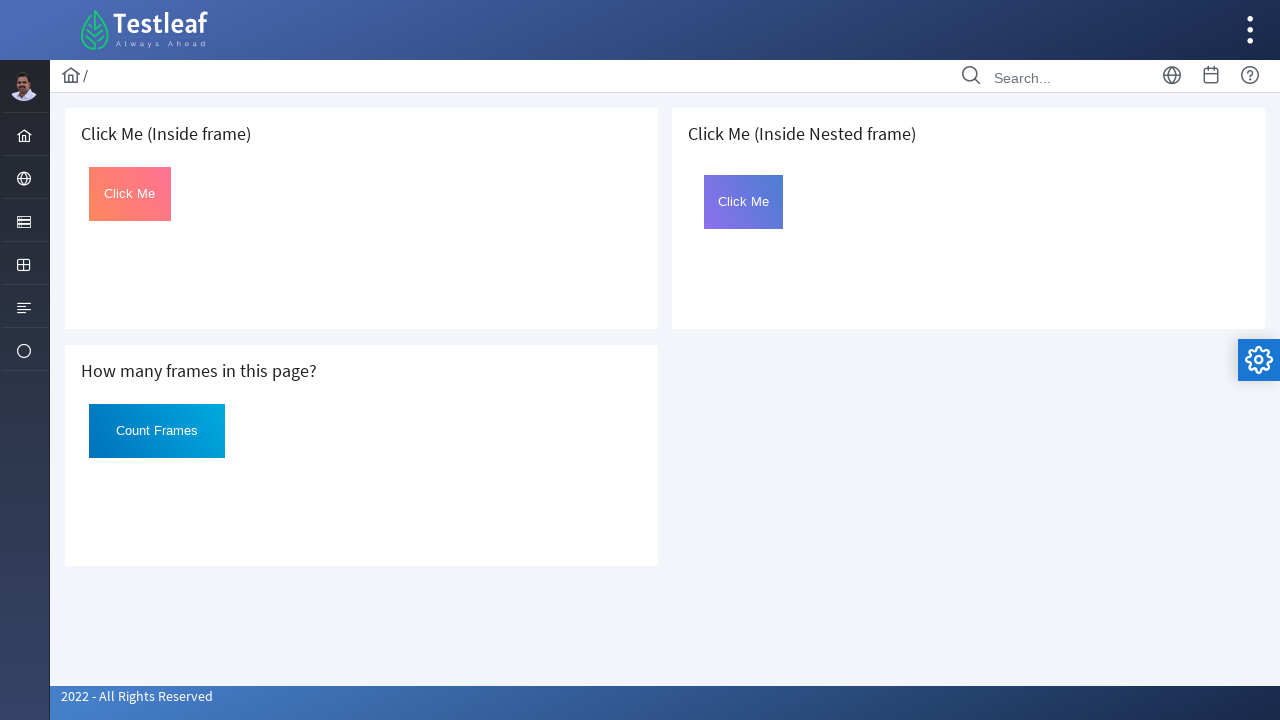

Retrieved all frames on the page
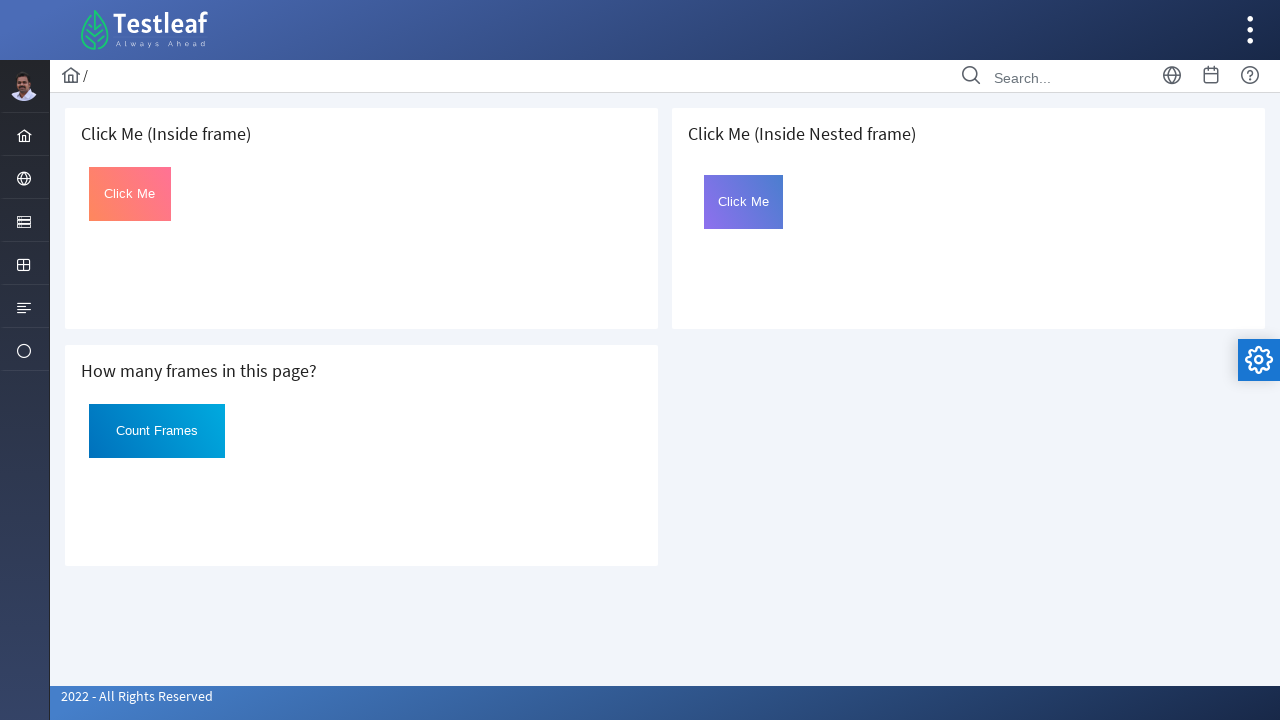

Checking frame for nested frames
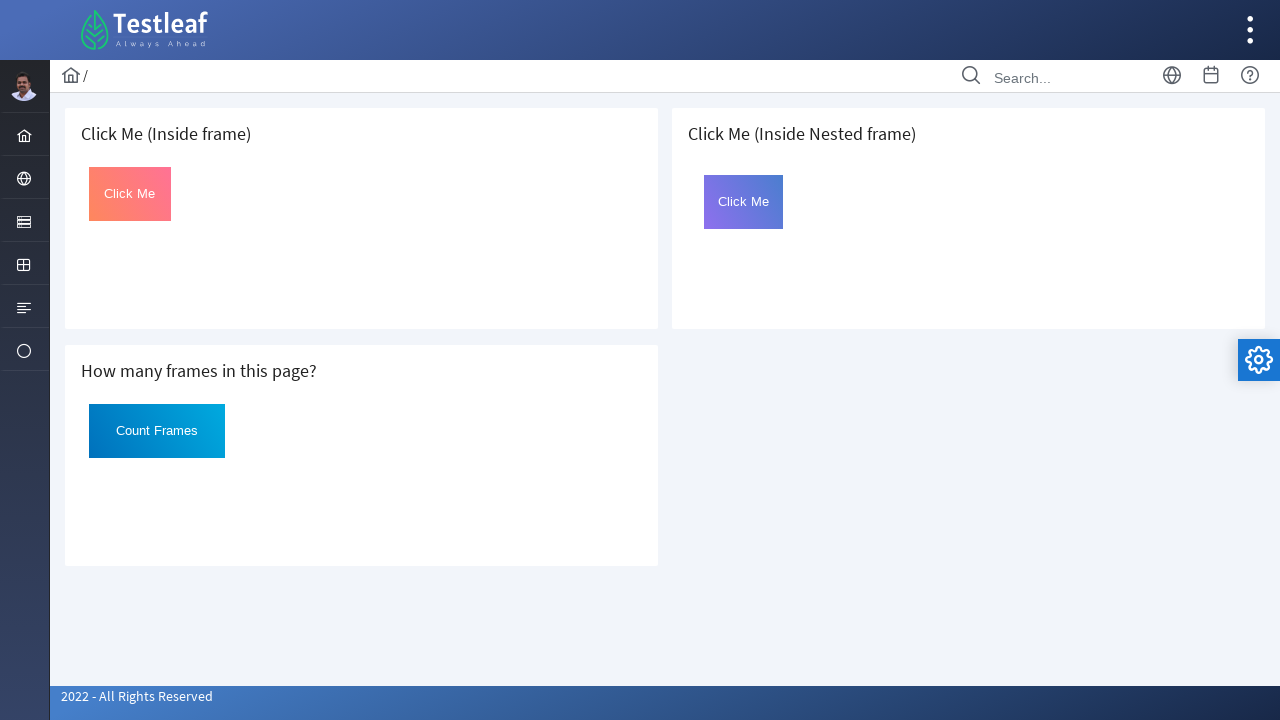

Retrieved child frames from current frame
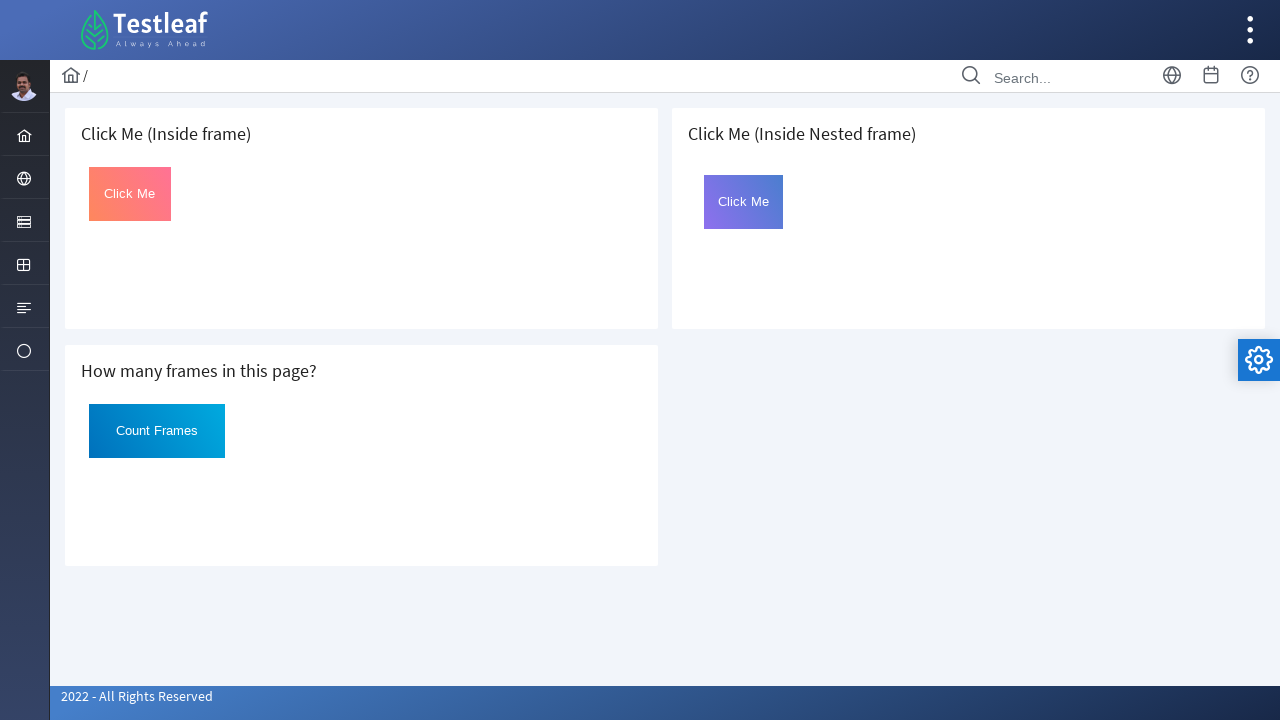

Checking frame for nested frames
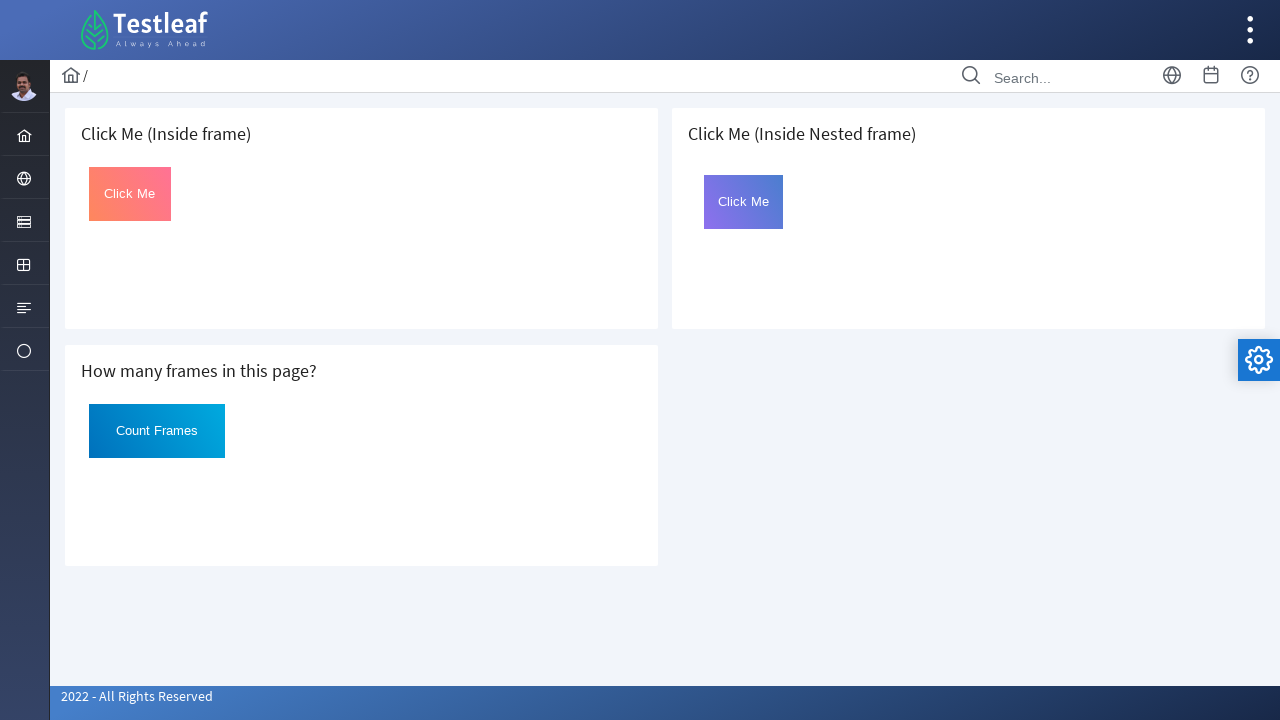

Retrieved child frames from current frame
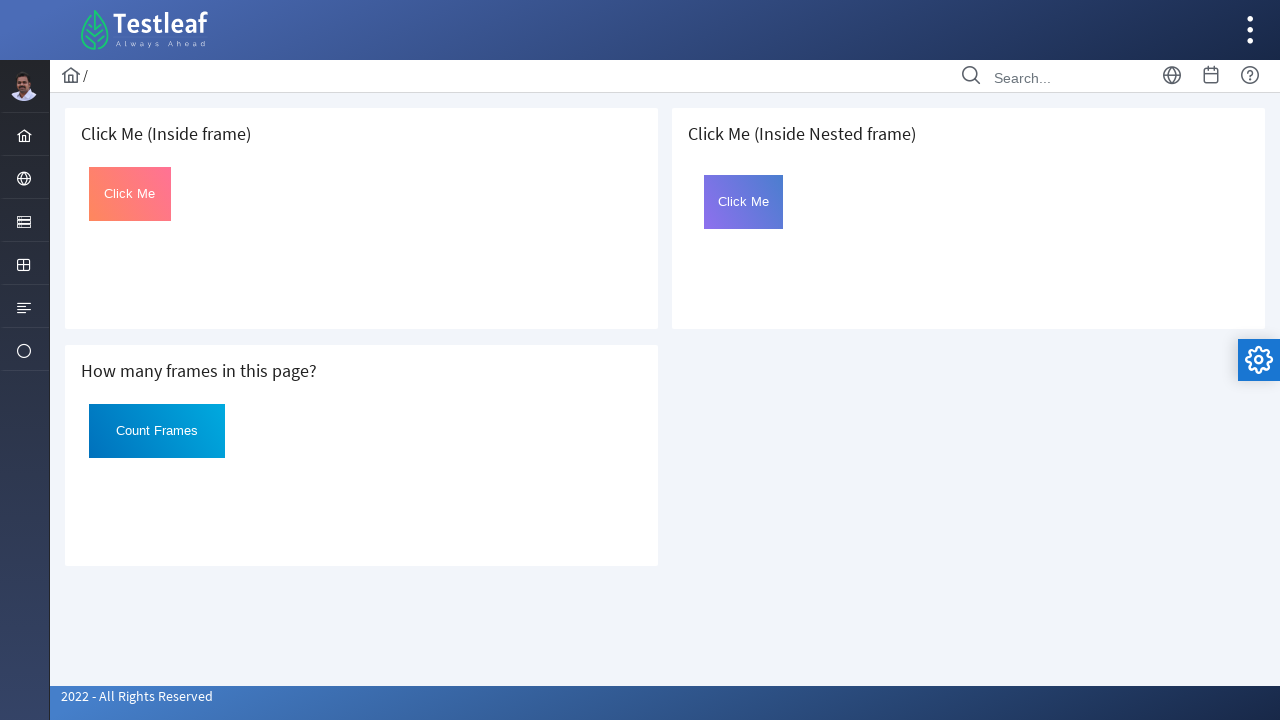

Checking frame for nested frames
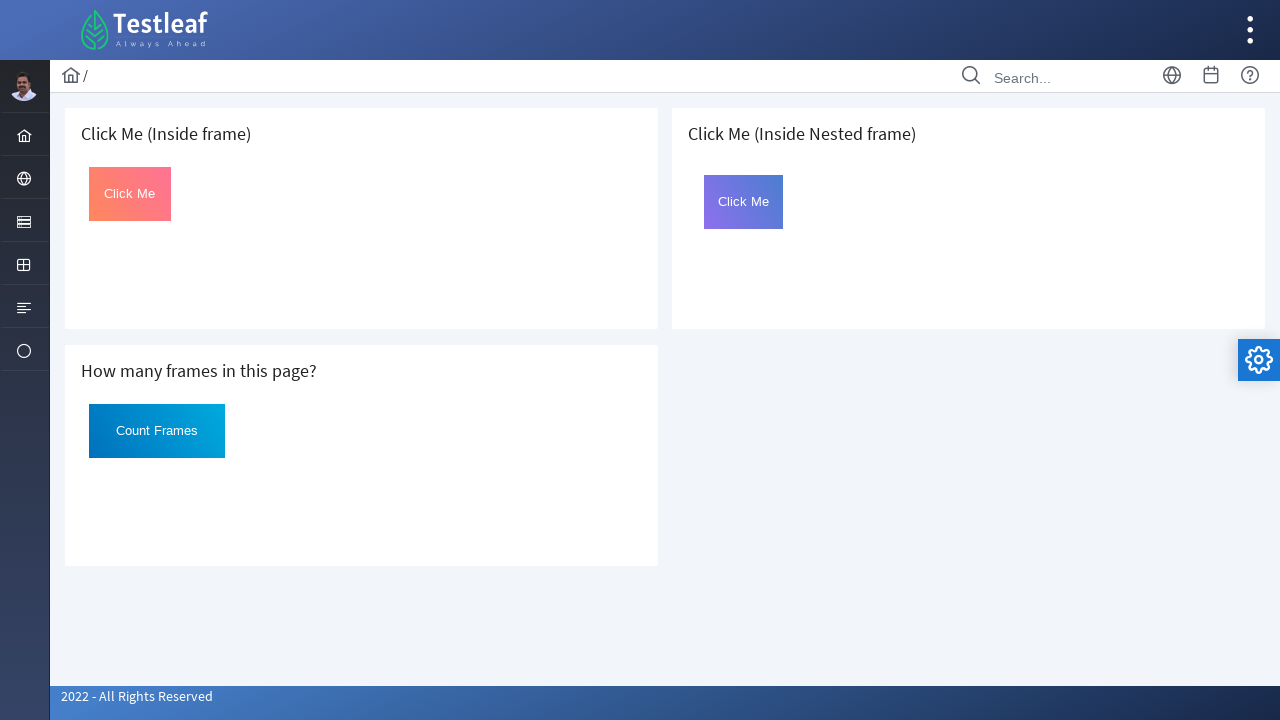

Retrieved child frames from current frame
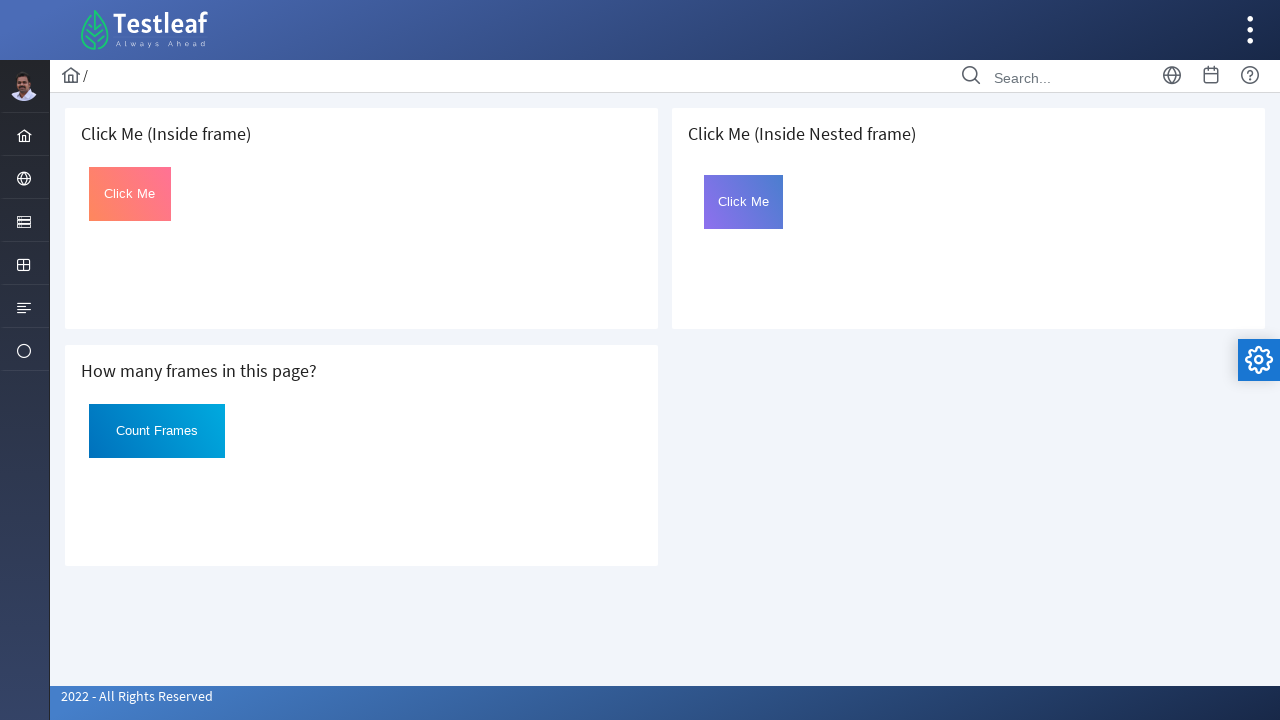

Searching for button in nested frame
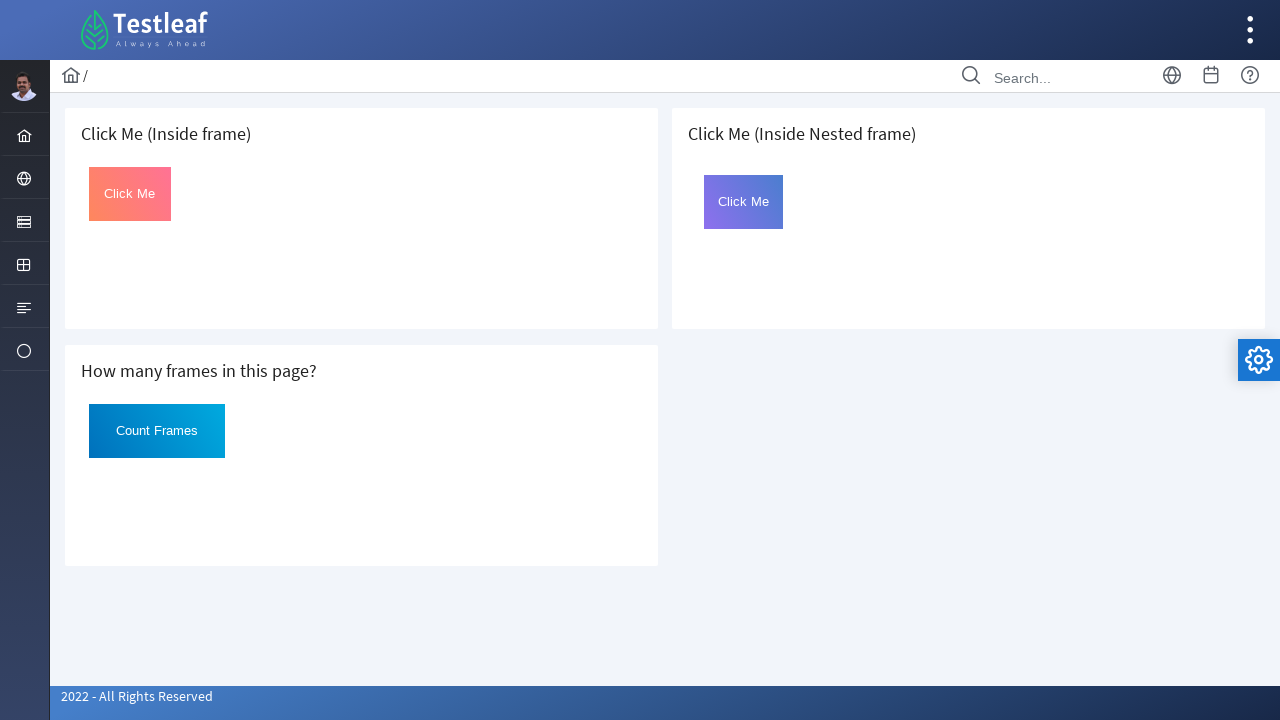

Located button with text 'Click Me' in nested frame
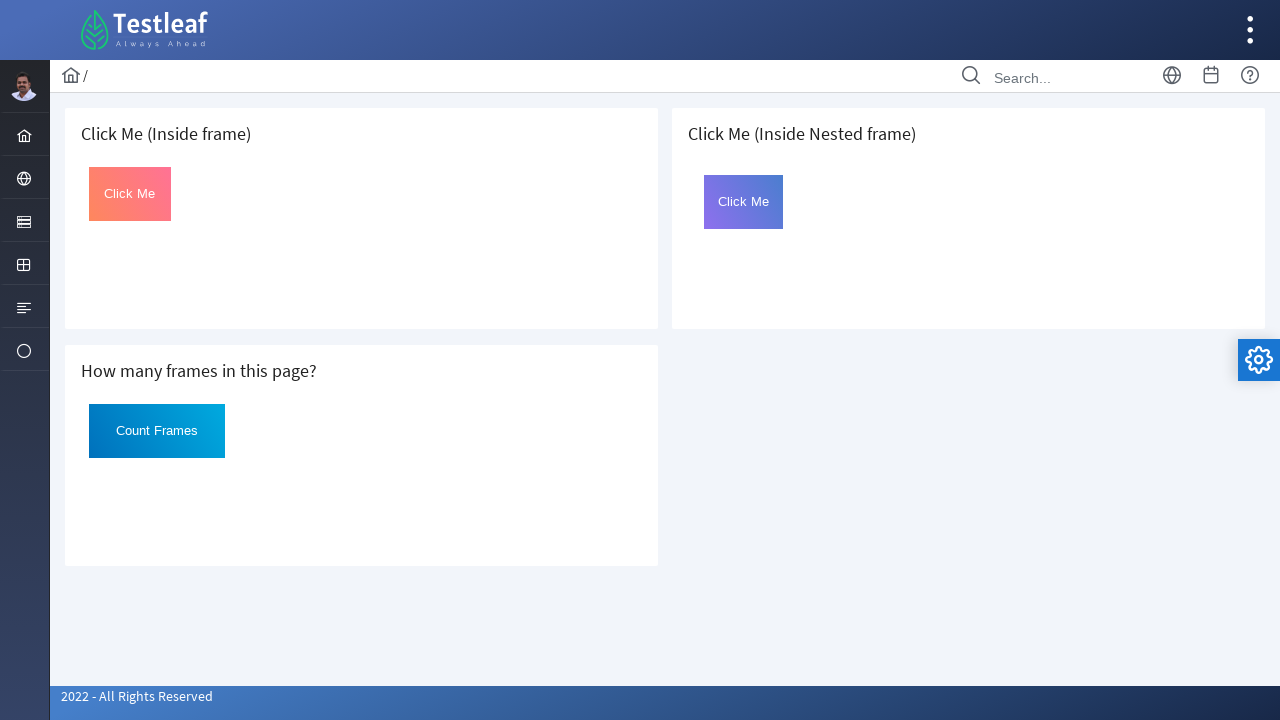

Found button with blue color style (#4b7ecf)
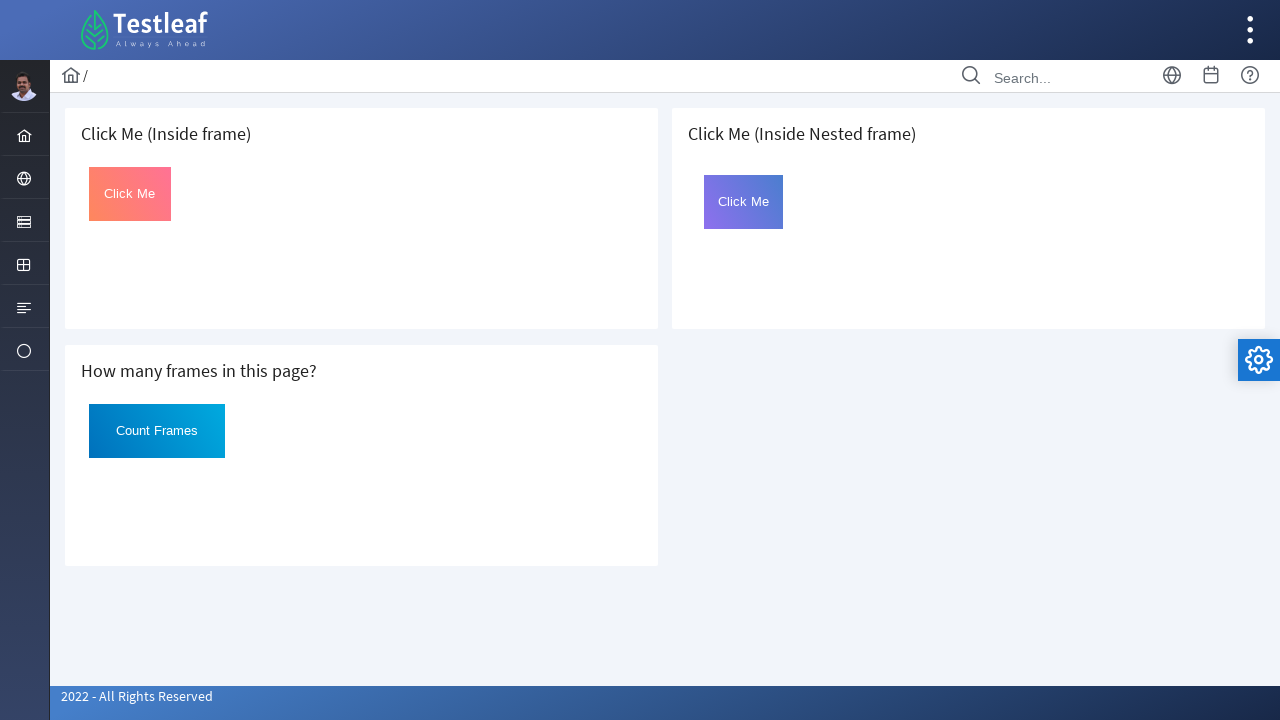

Clicked the blue button inside nested frame at (744, 202) on button:has-text('Click Me')
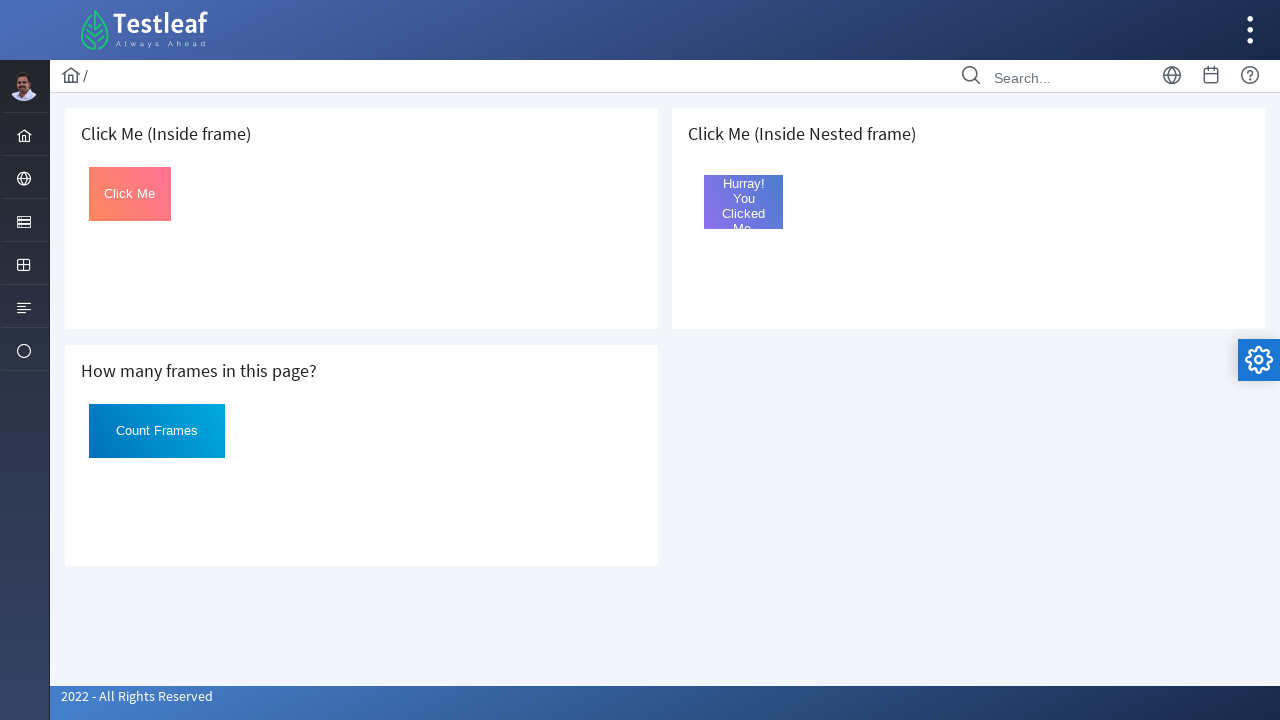

Checking frame for nested frames
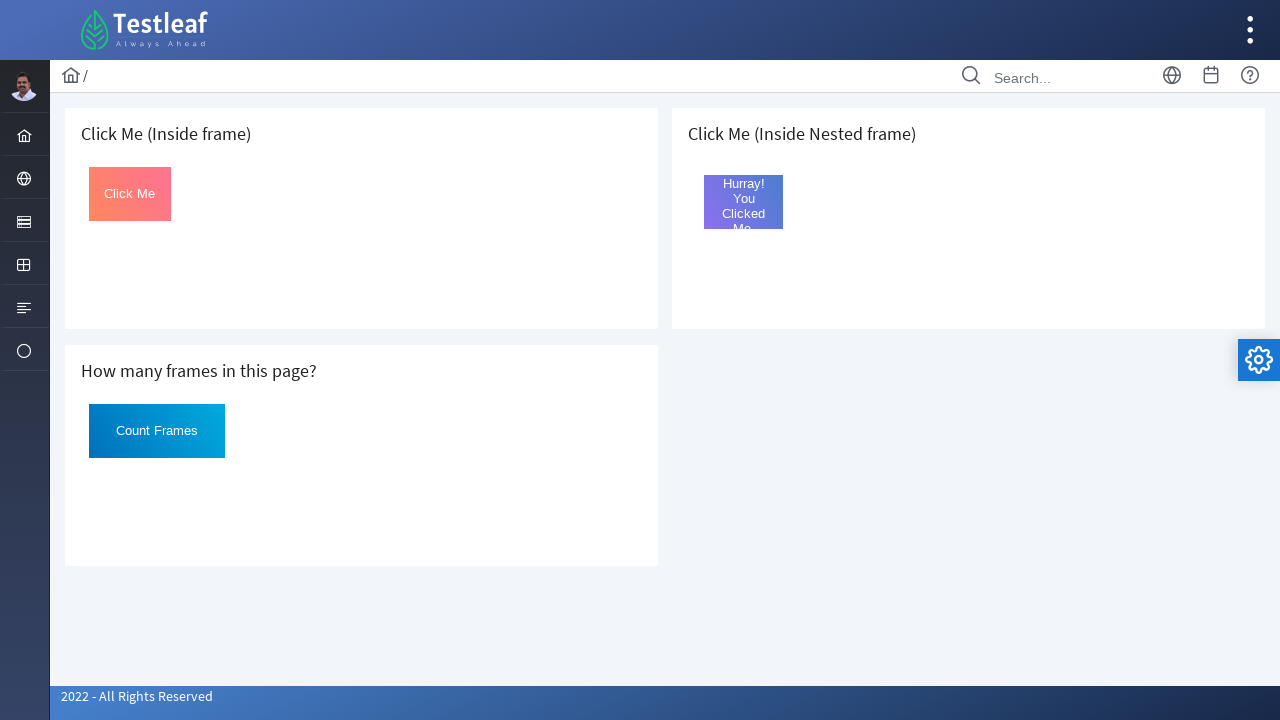

Retrieved child frames from current frame
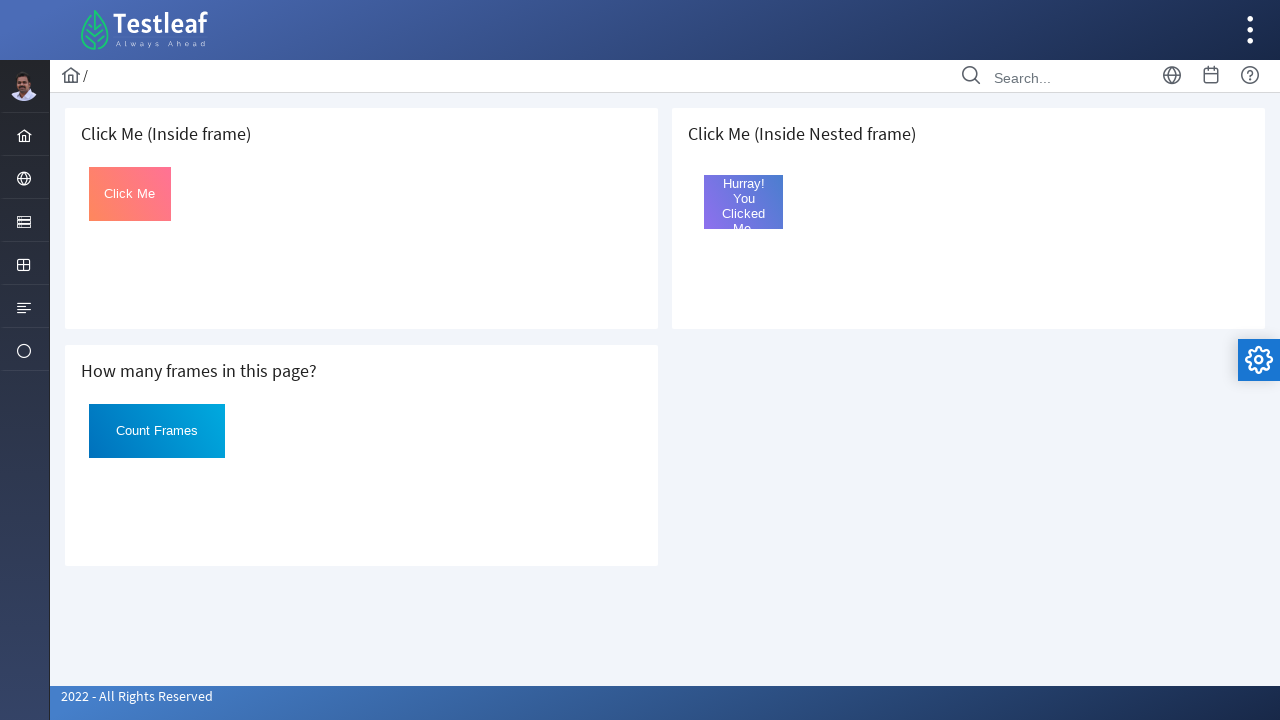

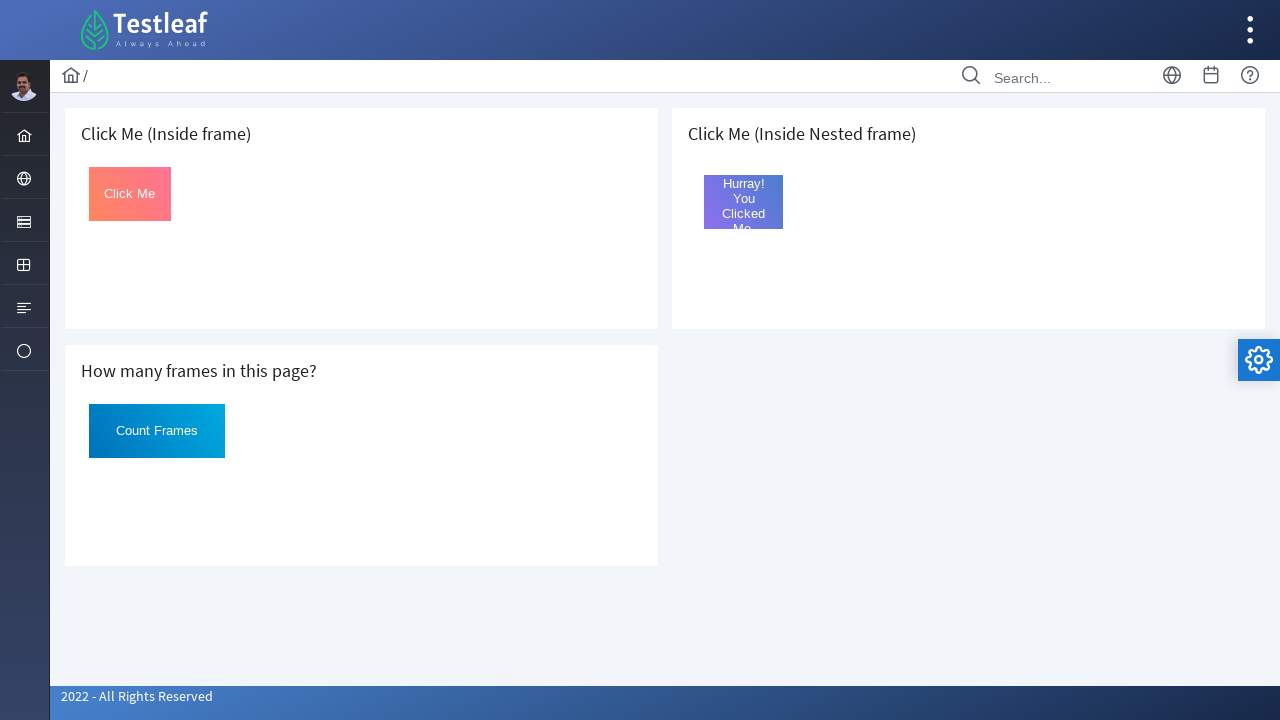